Tests various JavaScript alert interactions on a demo page, including accepting a simple alert, accepting a timed alert, and dismissing a confirmation dialog.

Starting URL: https://demoqa.com/alerts

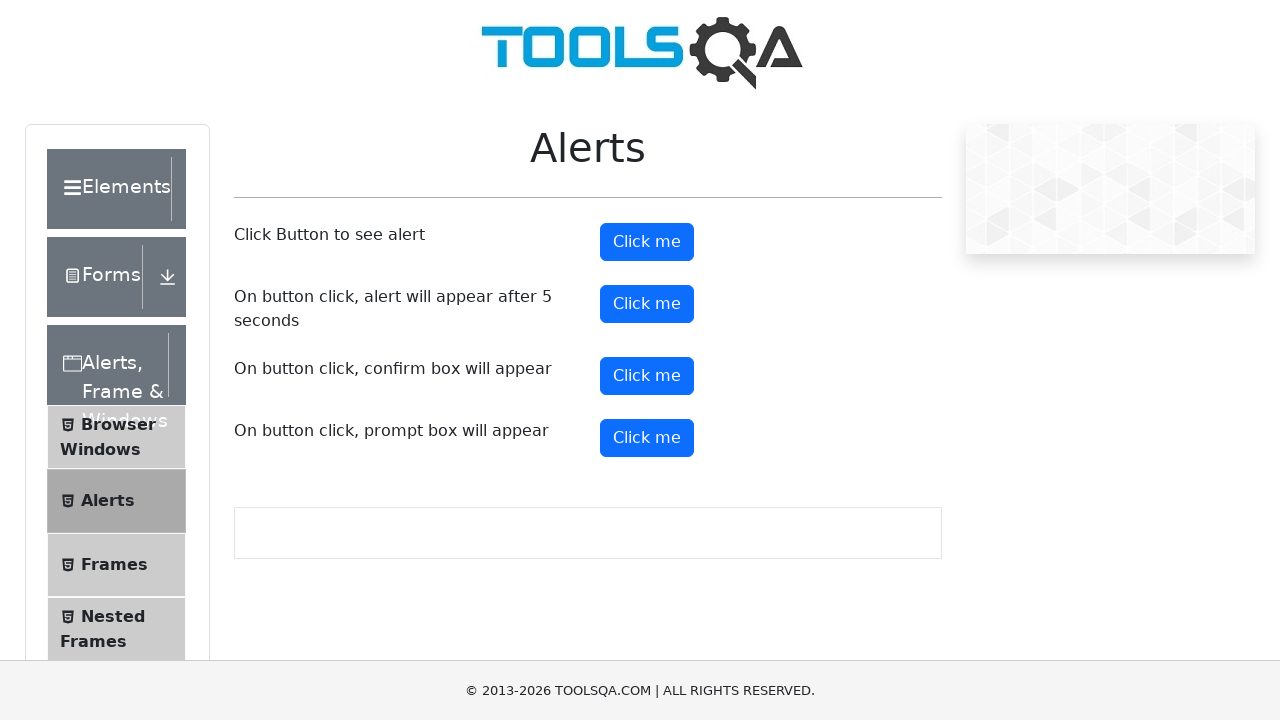

Clicked the first alert button at (647, 242) on button#alertButton
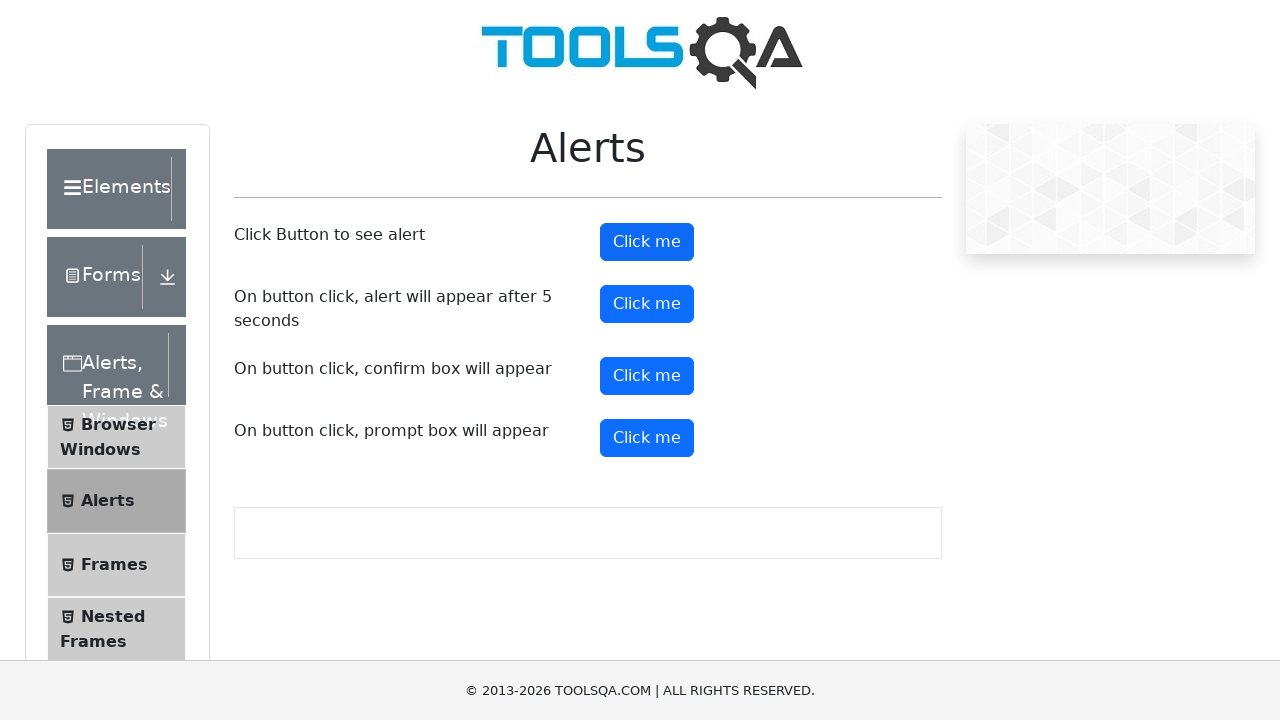

Set up dialog handler to accept alerts
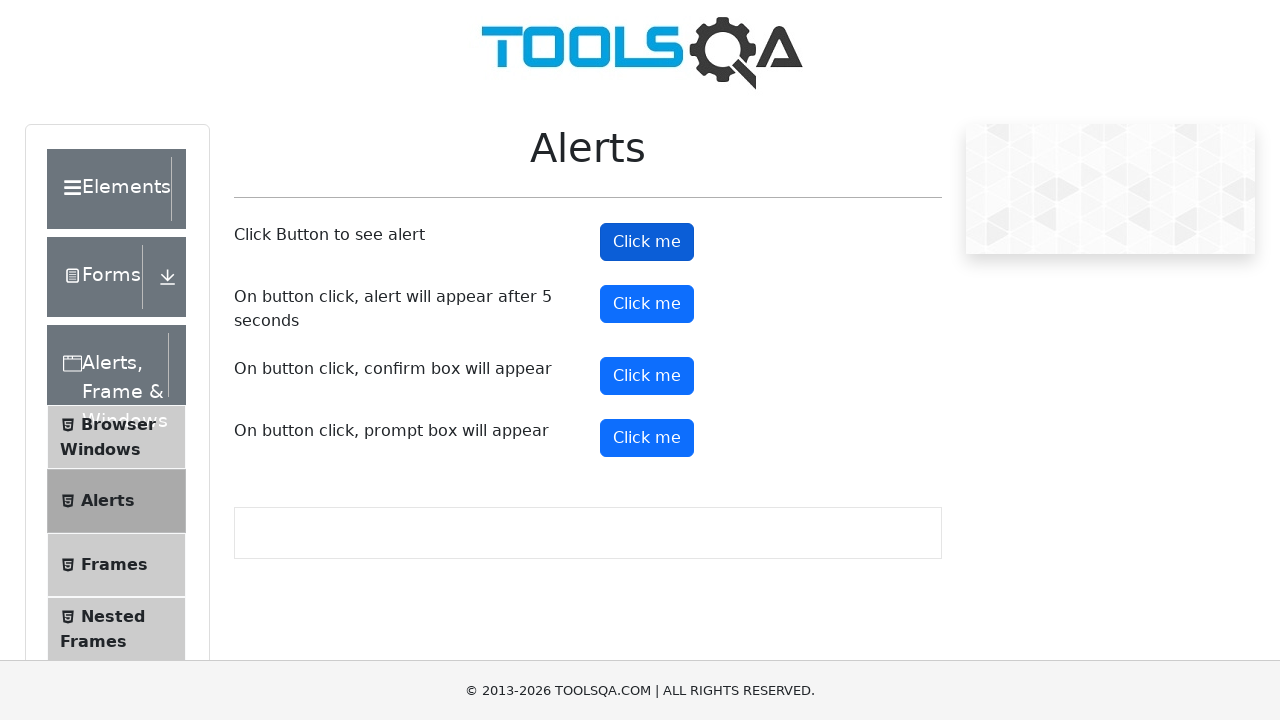

Waited 1 second for alert to be processed
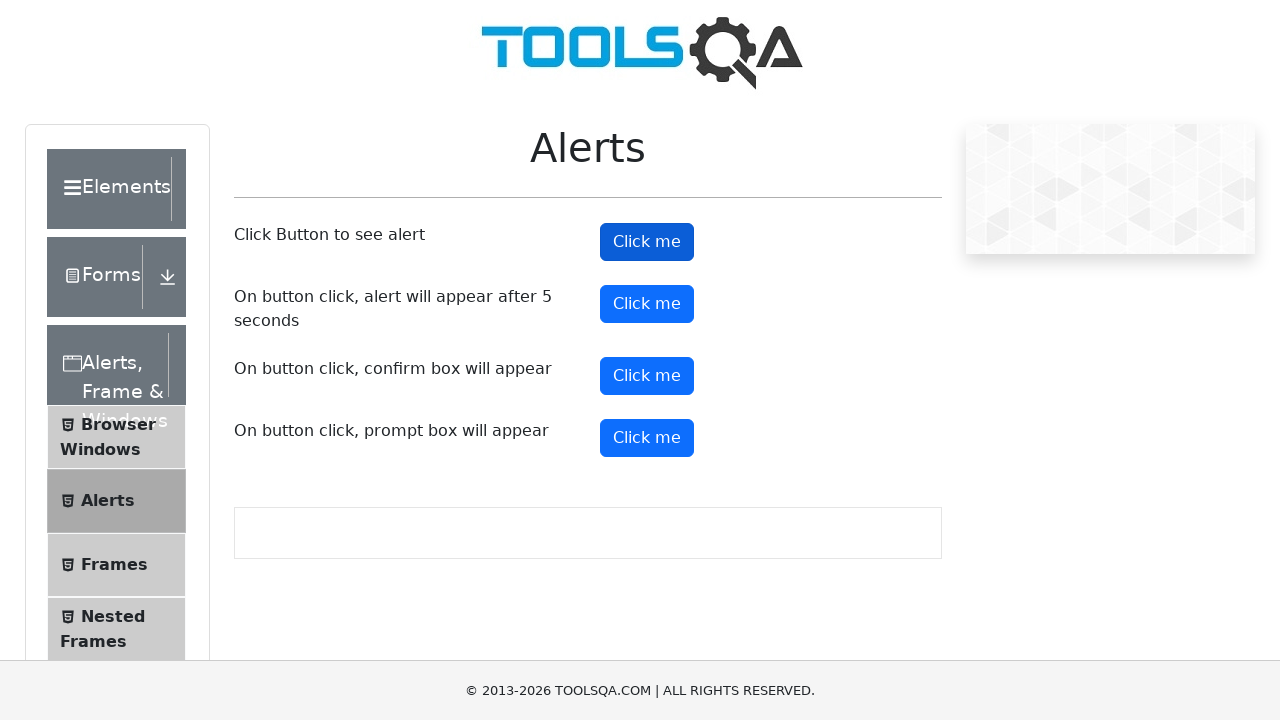

Clicked the timer alert button at (647, 304) on #timerAlertButton
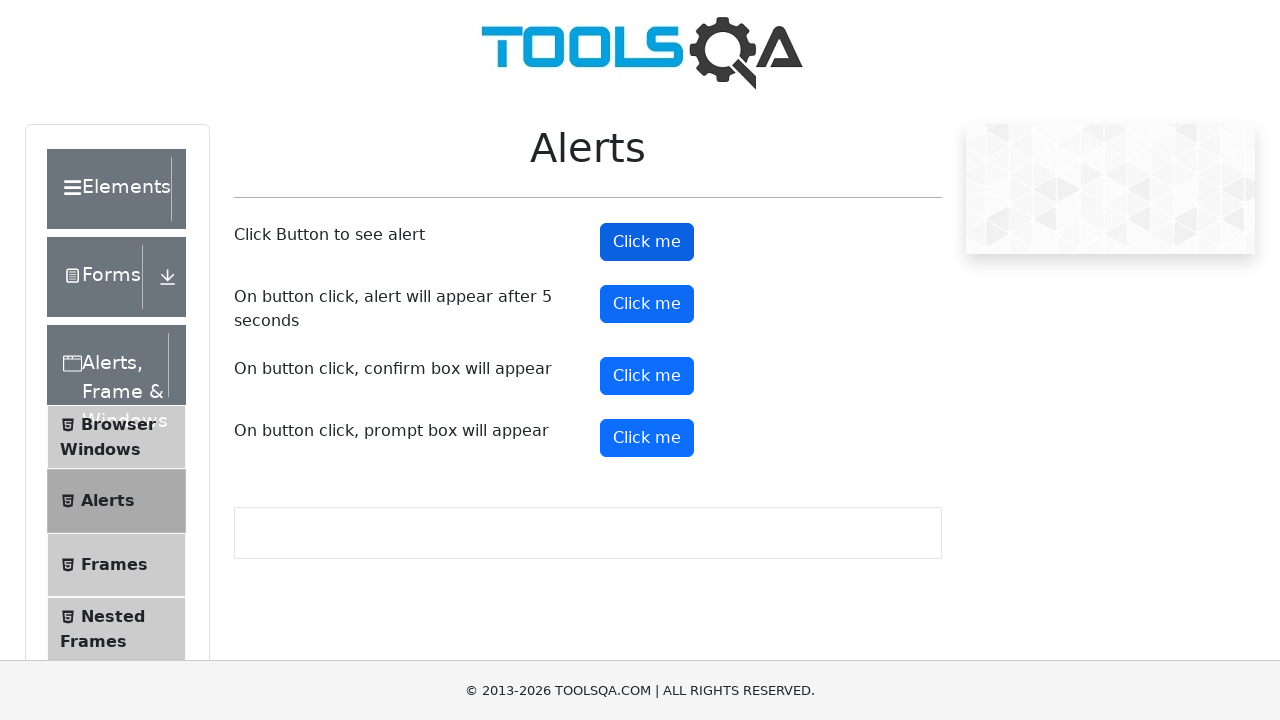

Waited 5.5 seconds for timed alert to appear and be accepted
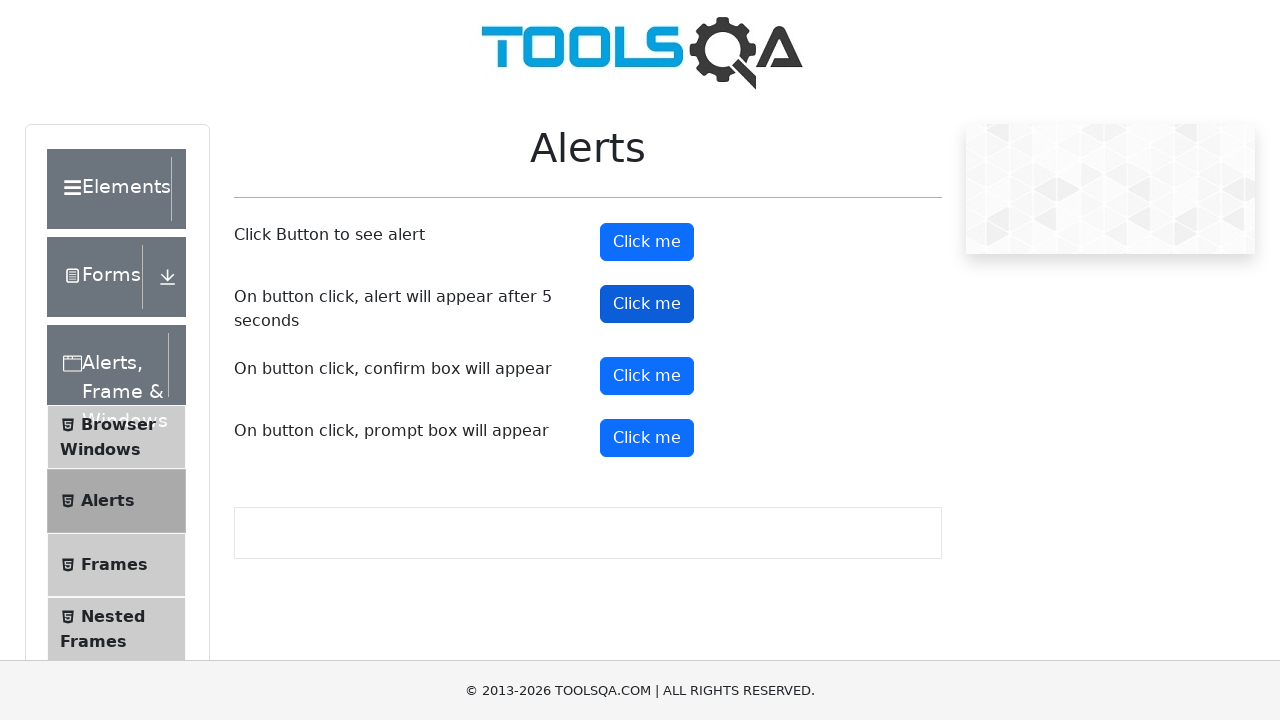

Clicked the confirm button at (647, 376) on #confirmButton
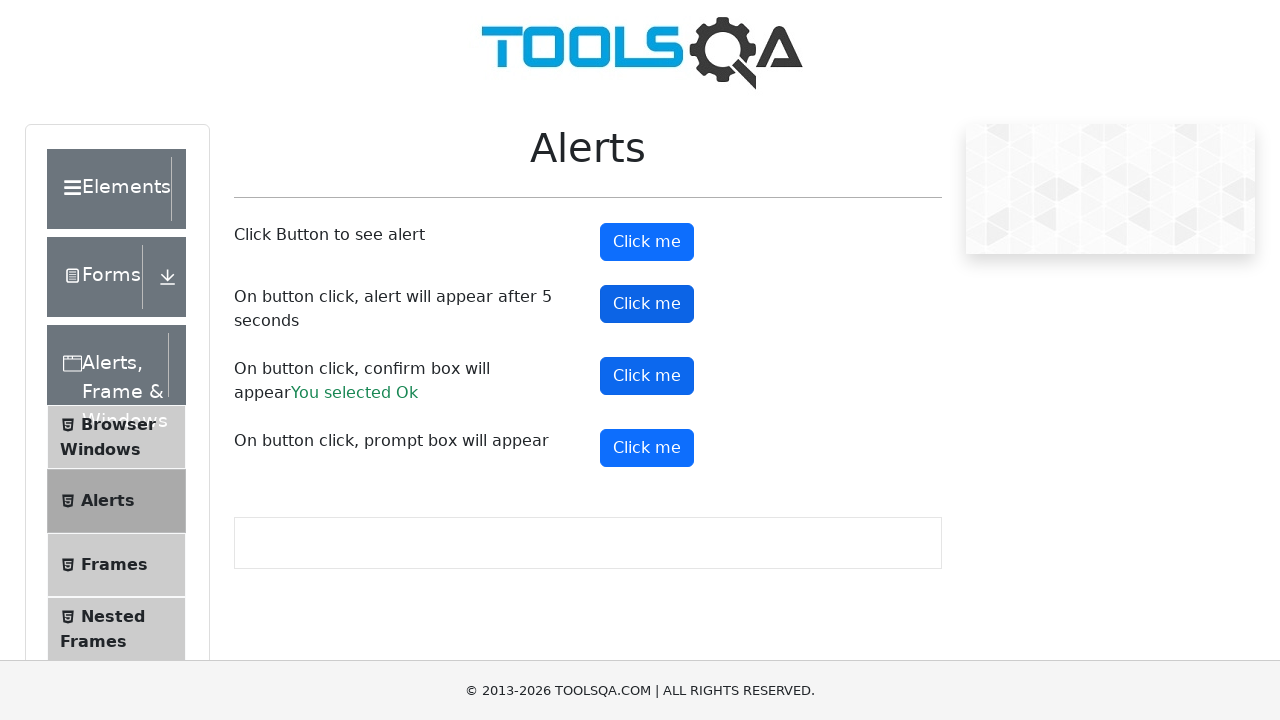

Set up dialog handler to dismiss confirmation dialog
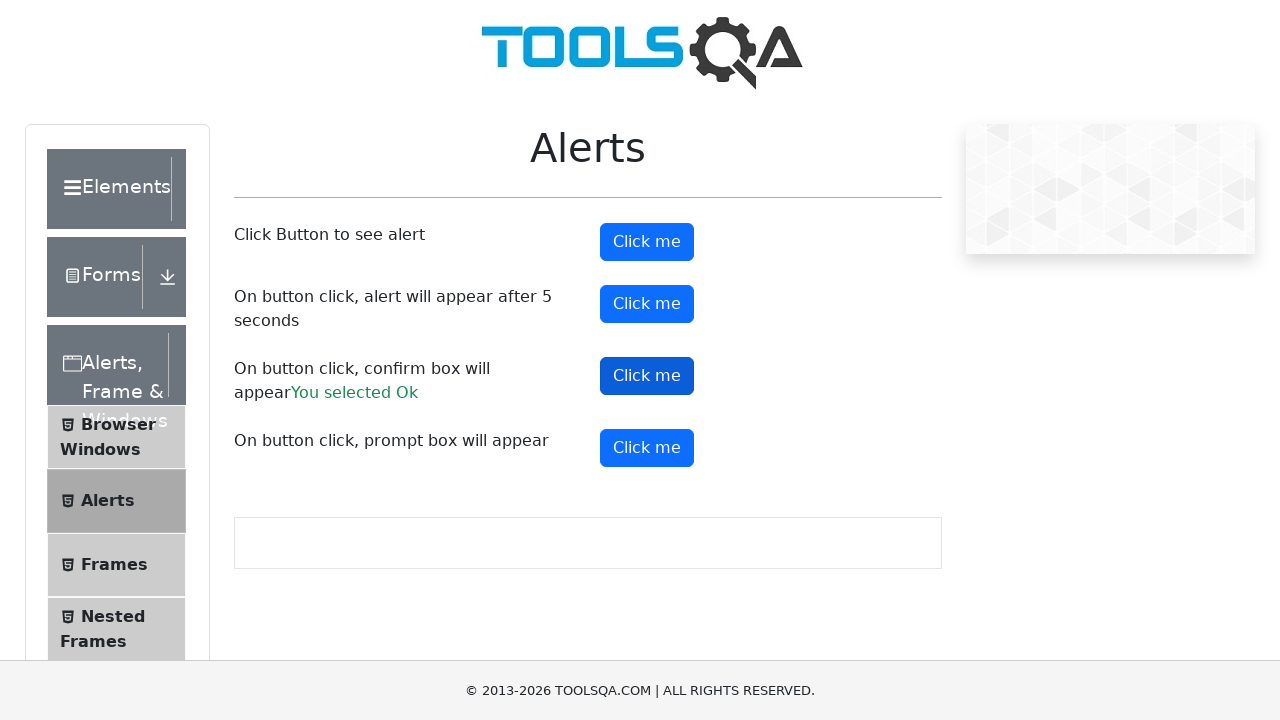

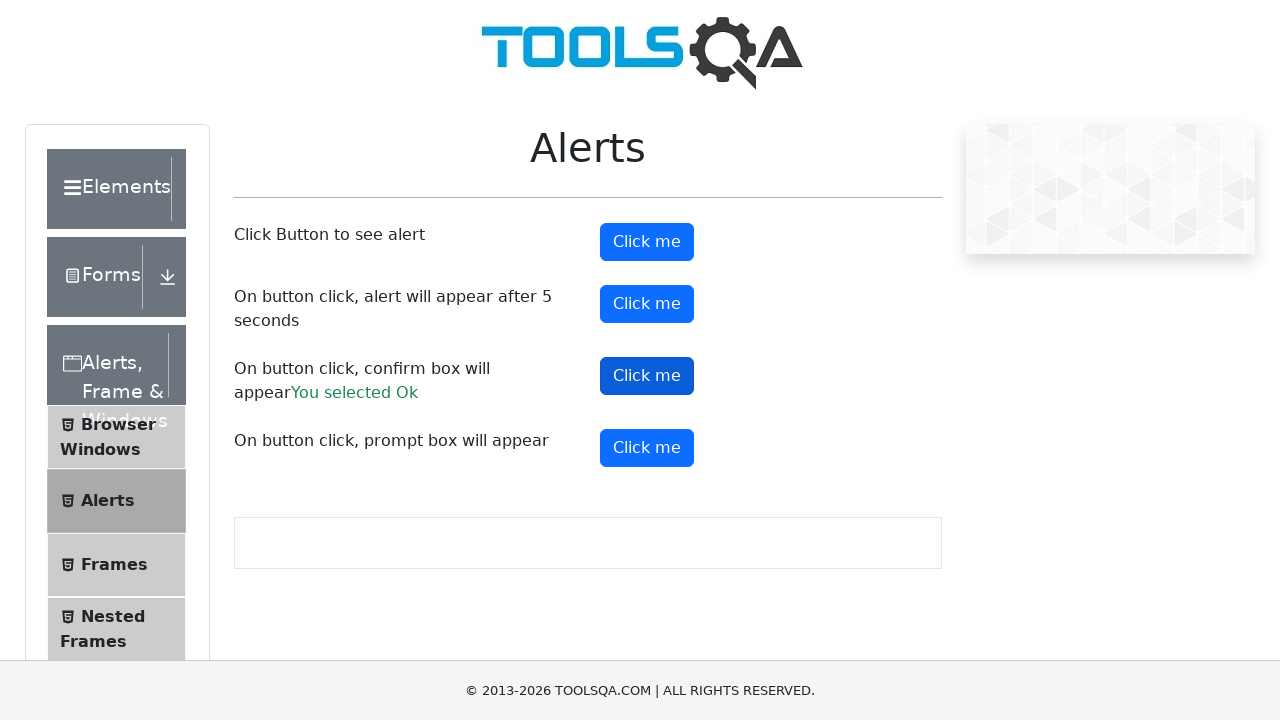